Tests scrolling functionality and validates the sum of values in a table by scrolling to the table, extracting values from cells, and comparing the calculated sum with the displayed total

Starting URL: https://rahulshettyacademy.com/AutomationPractice/

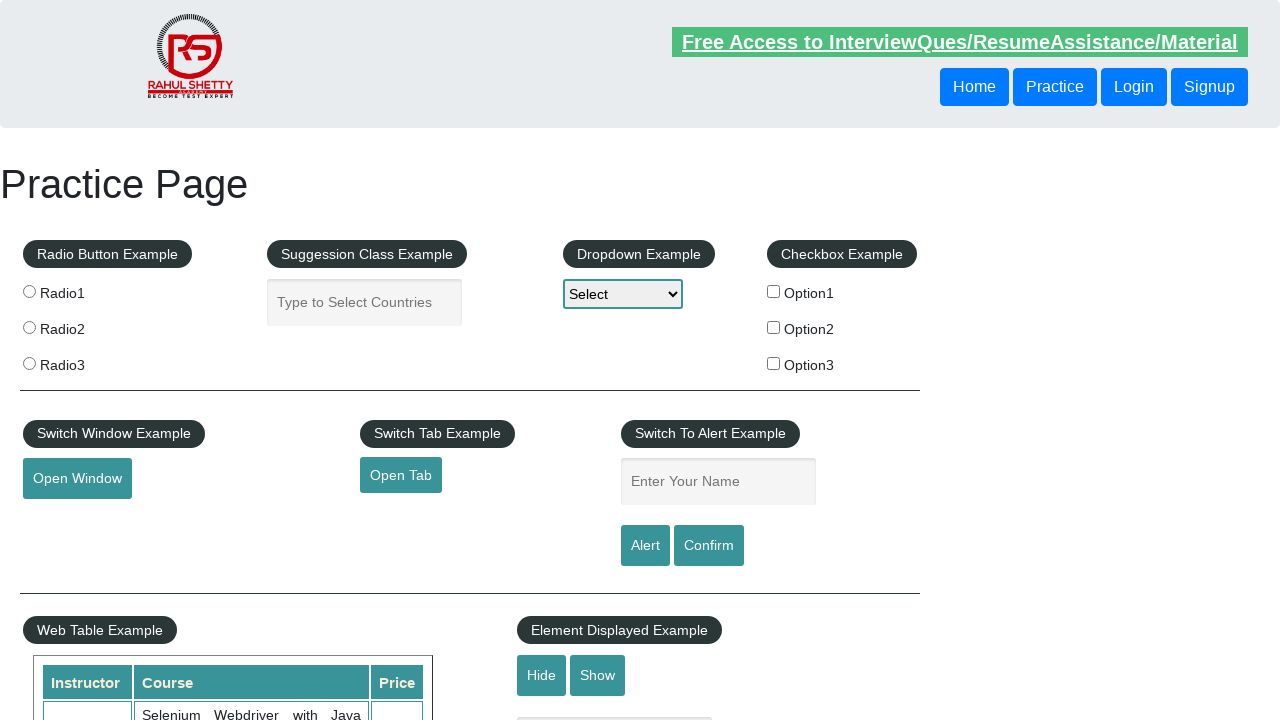

Scrolled down main page by 500px
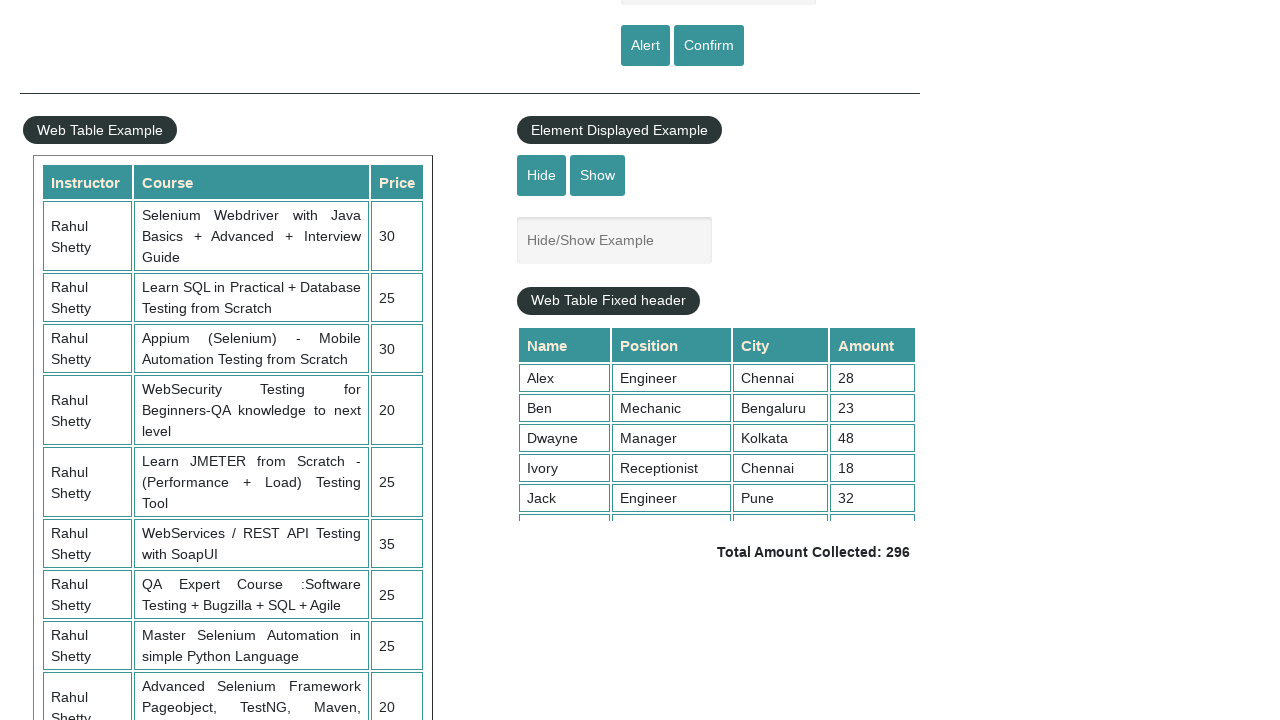

Waited 3 seconds for scroll animation to complete
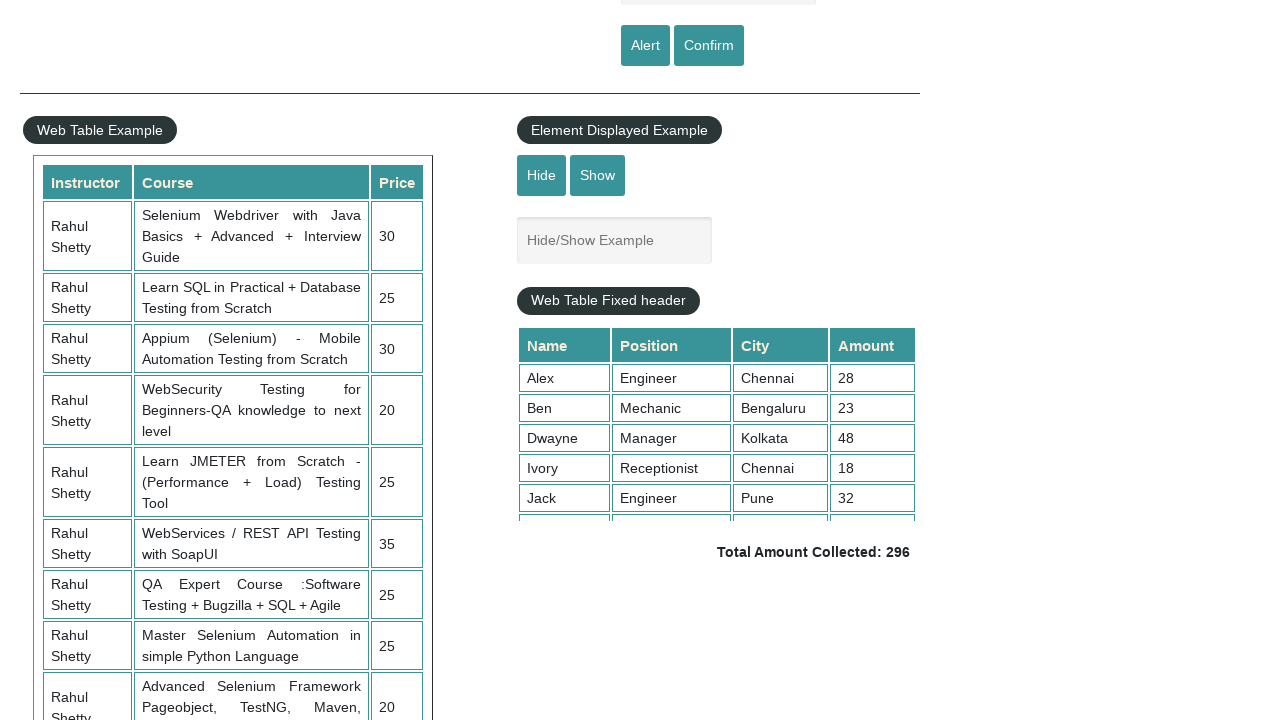

Scrolled within the fixed header table to position 5000
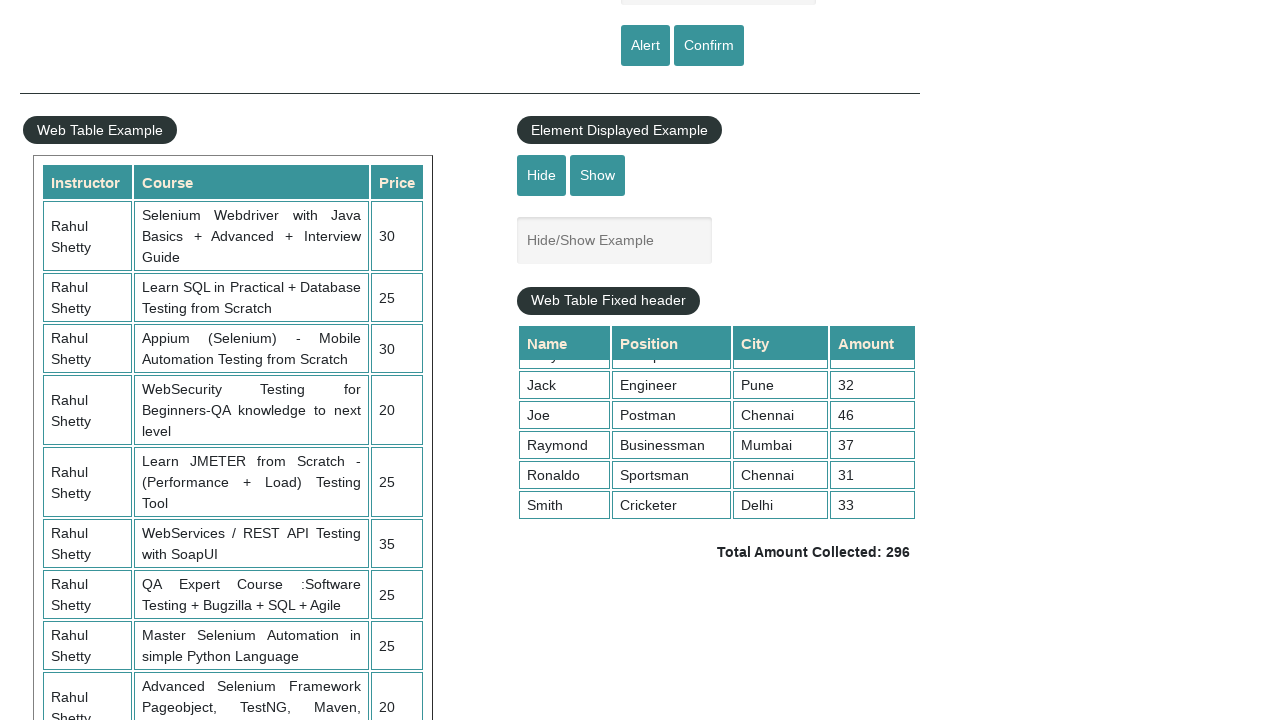

Extracted all values from the 4th column of the table
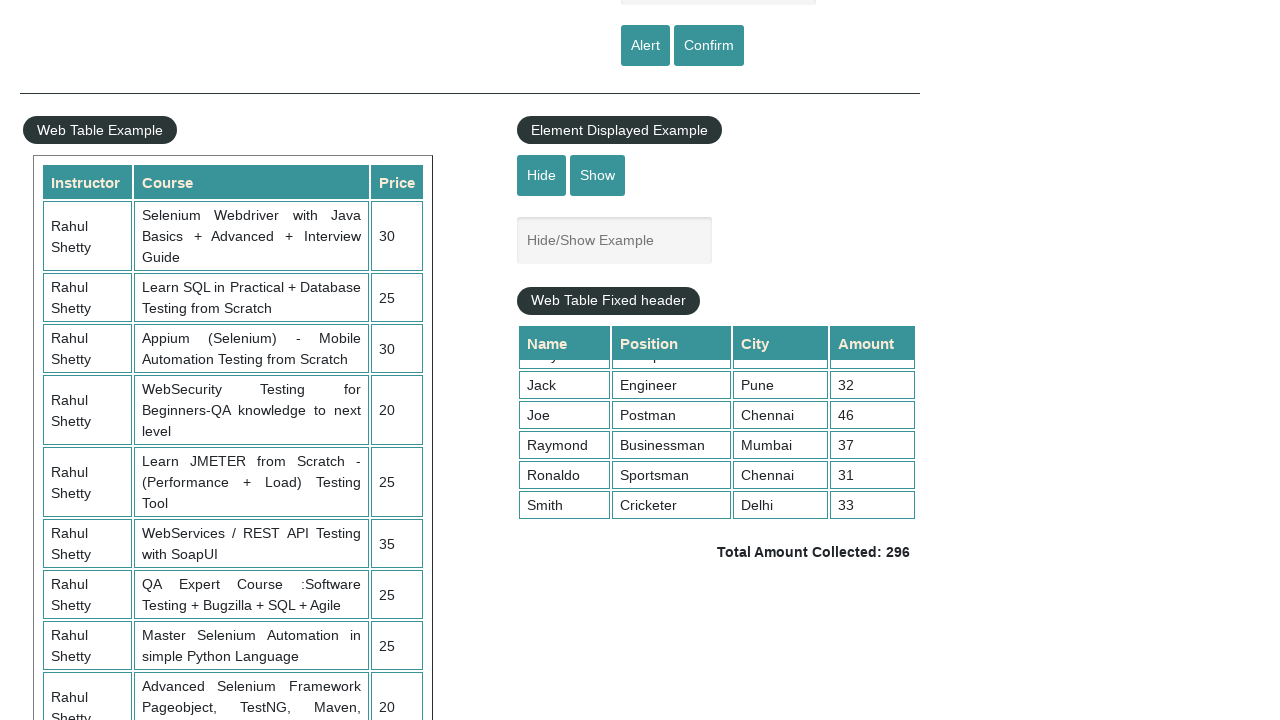

Calculated sum of table values: 296
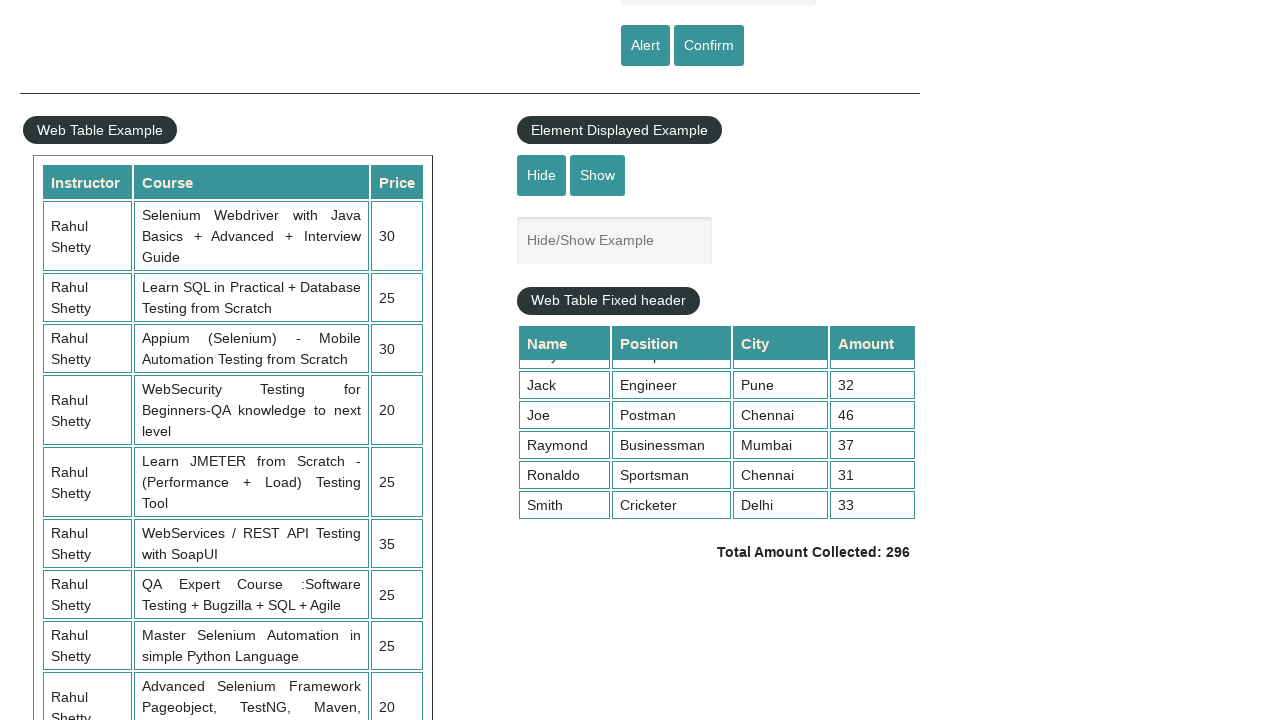

Retrieved total amount text from the page
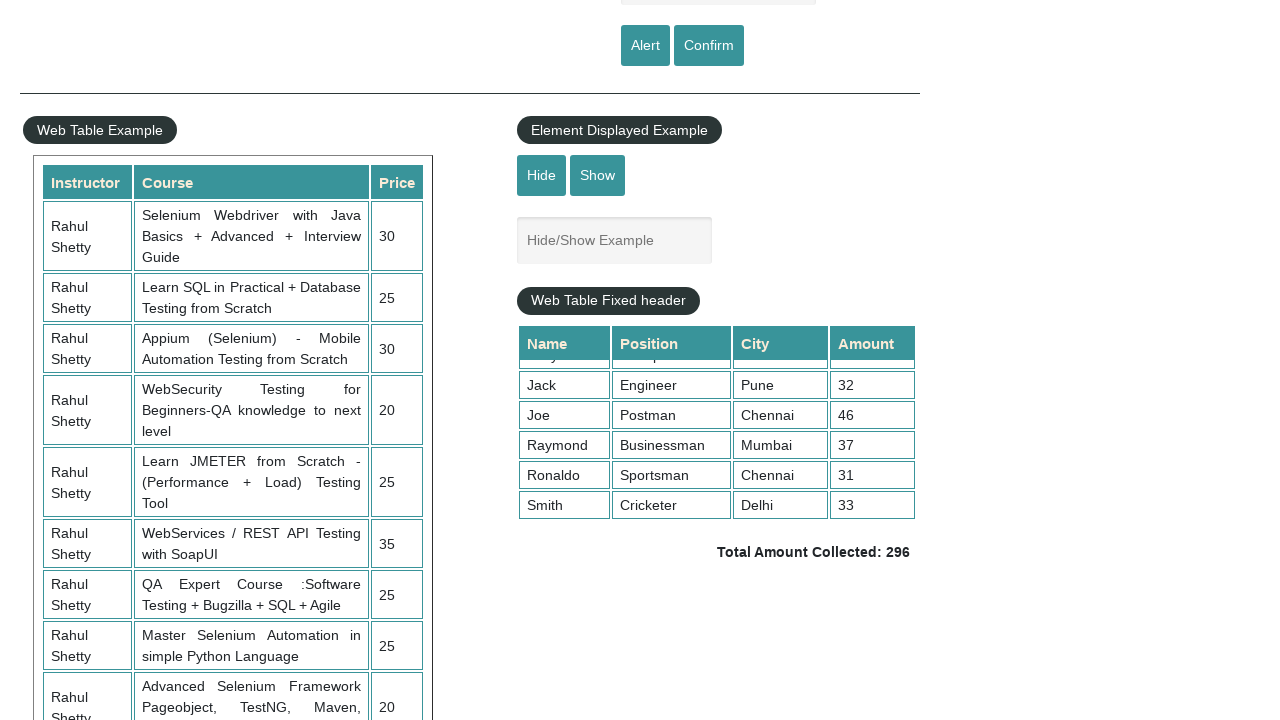

Parsed expected total value: 296
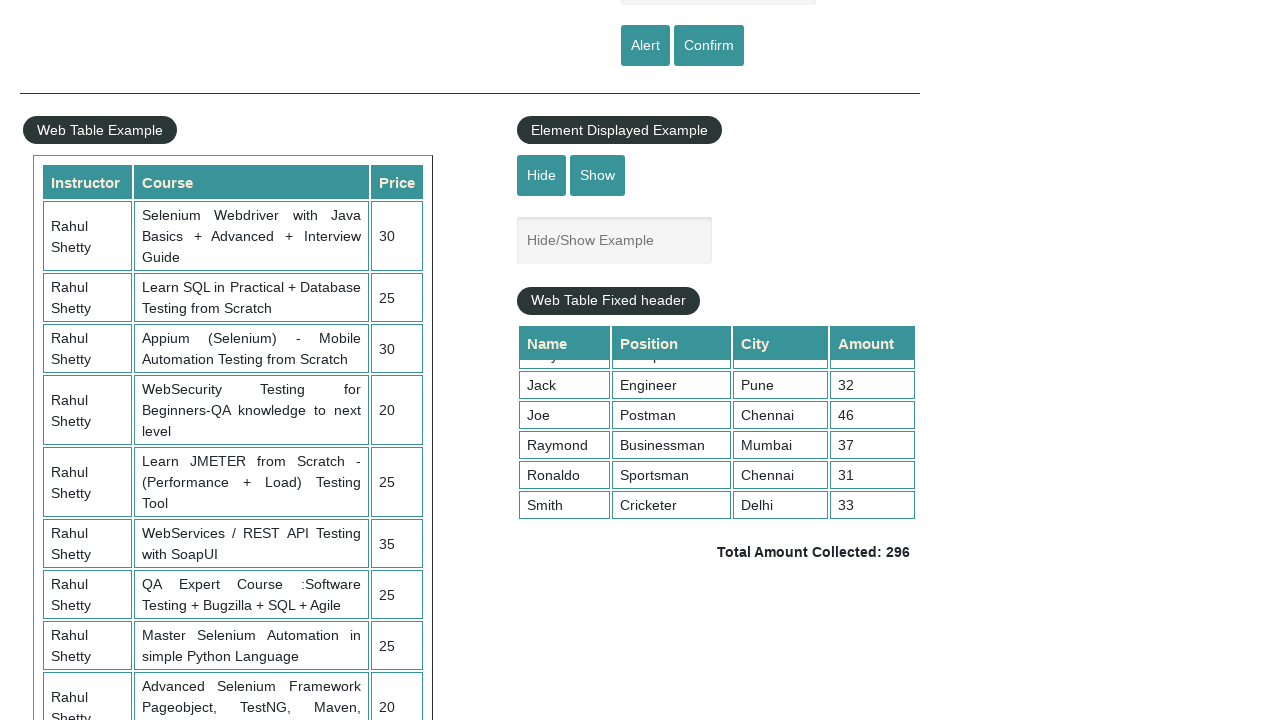

Assertion passed: calculated sum (296) matches expected total (296)
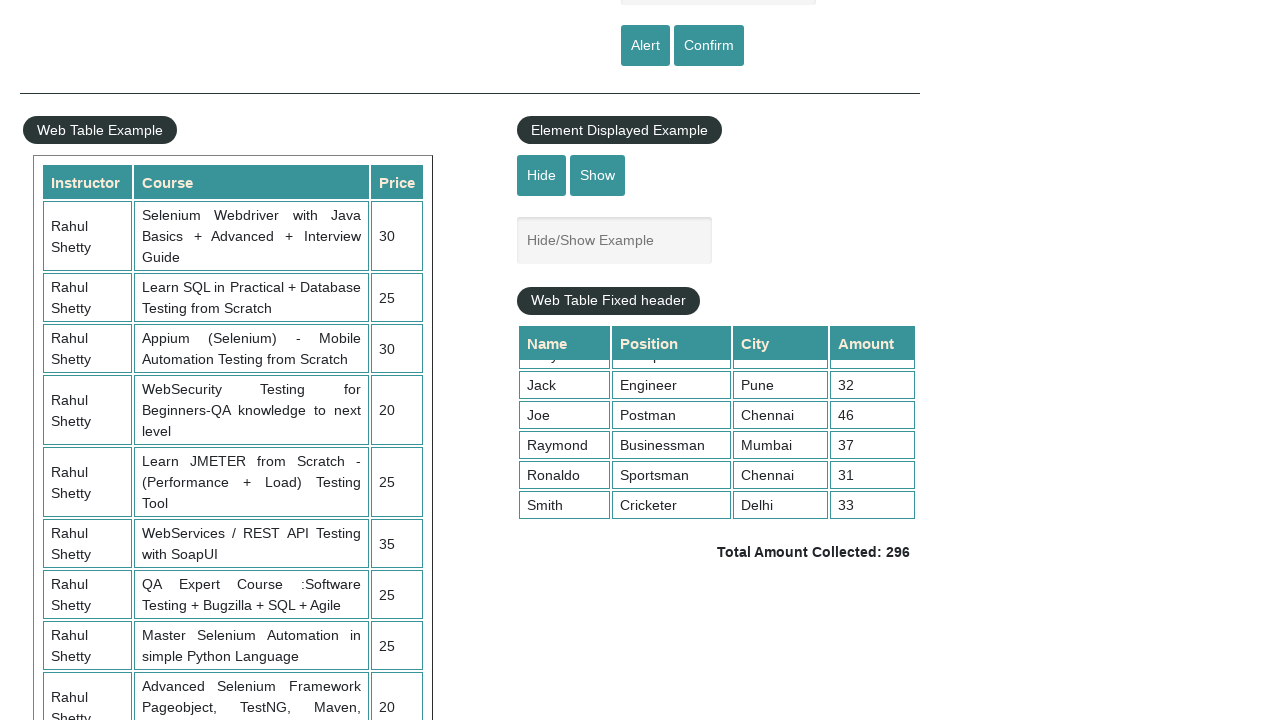

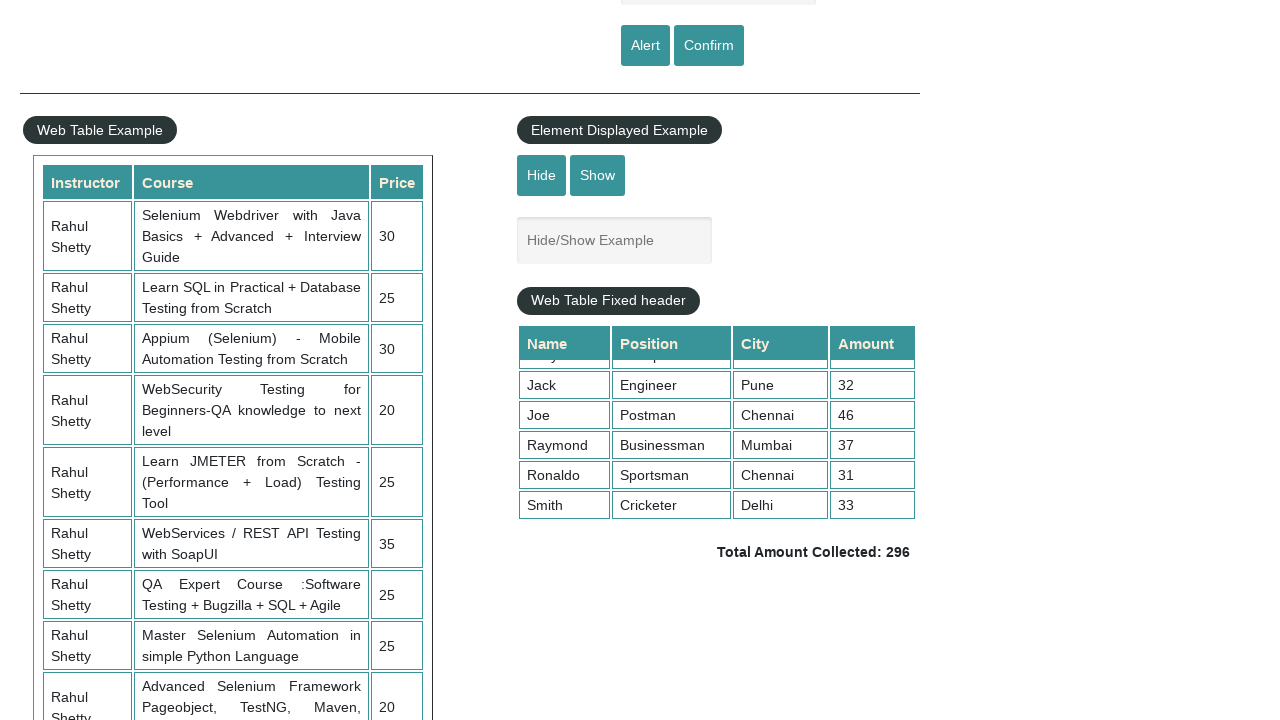